Opens VnExpress and retrieves the full page source HTML

Starting URL: http://vnexpress.net

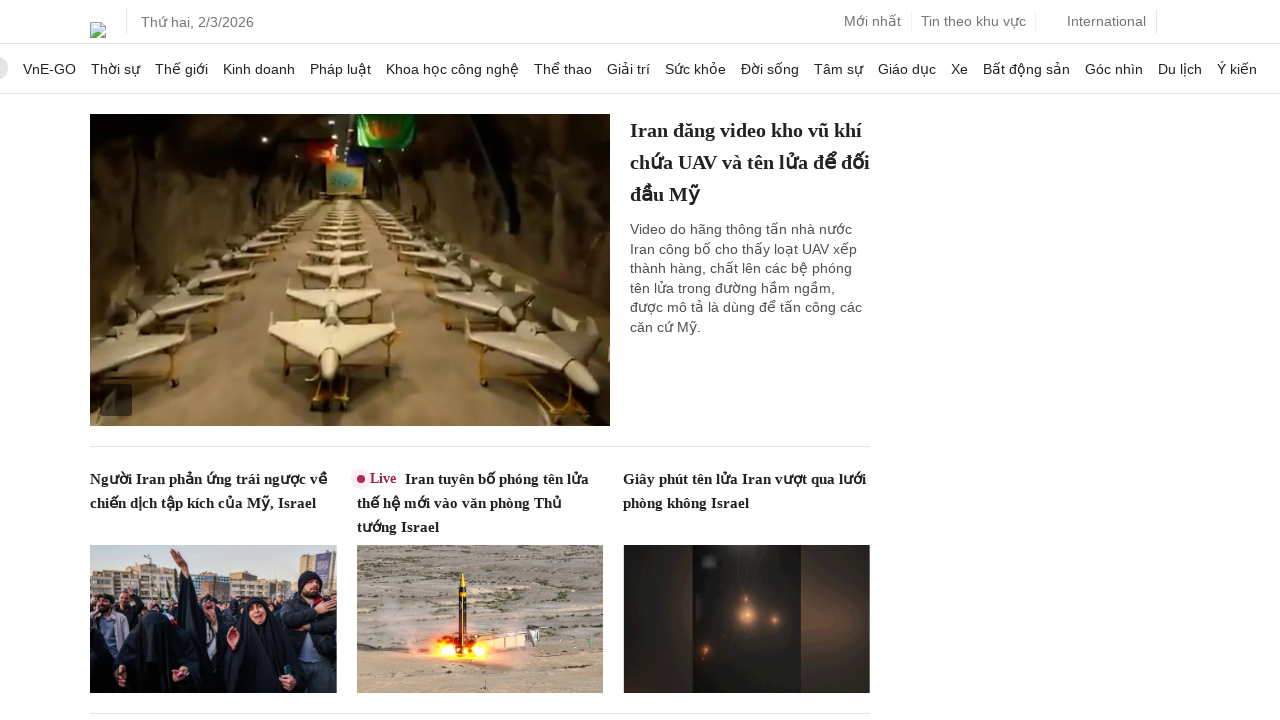

Waited for page to reach domcontentloaded state
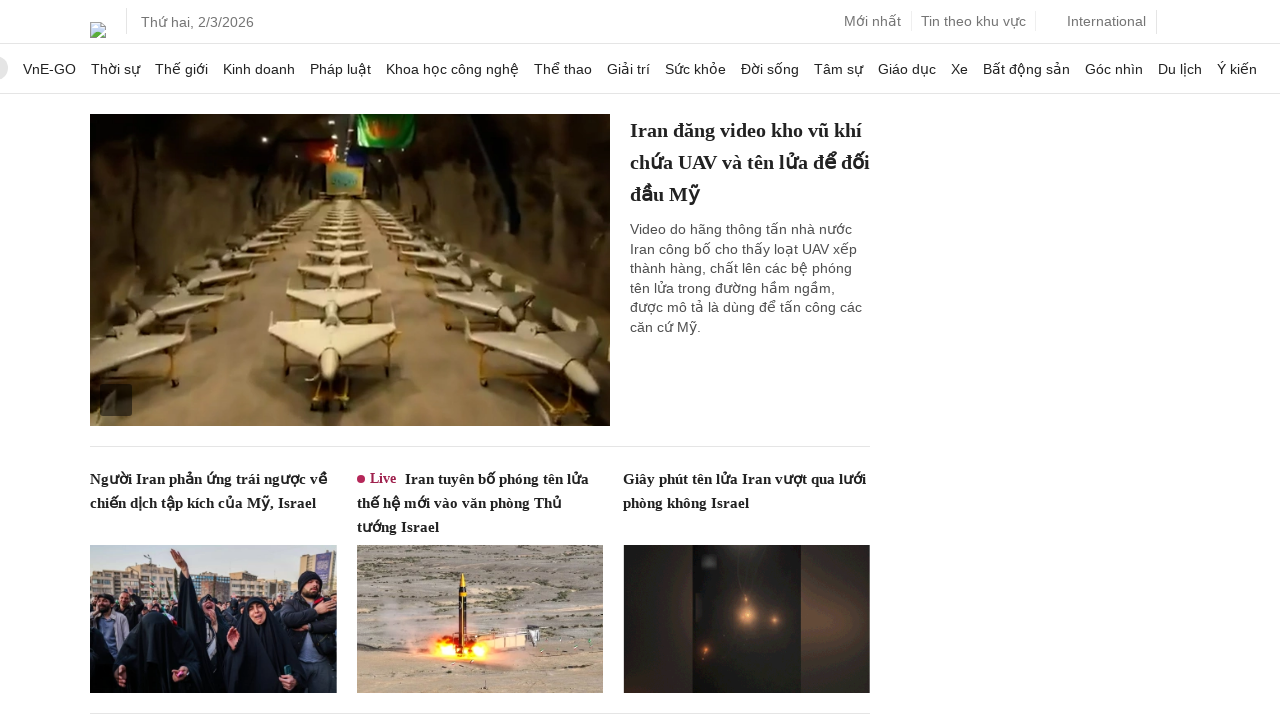

Retrieved full page source HTML from VnExpress
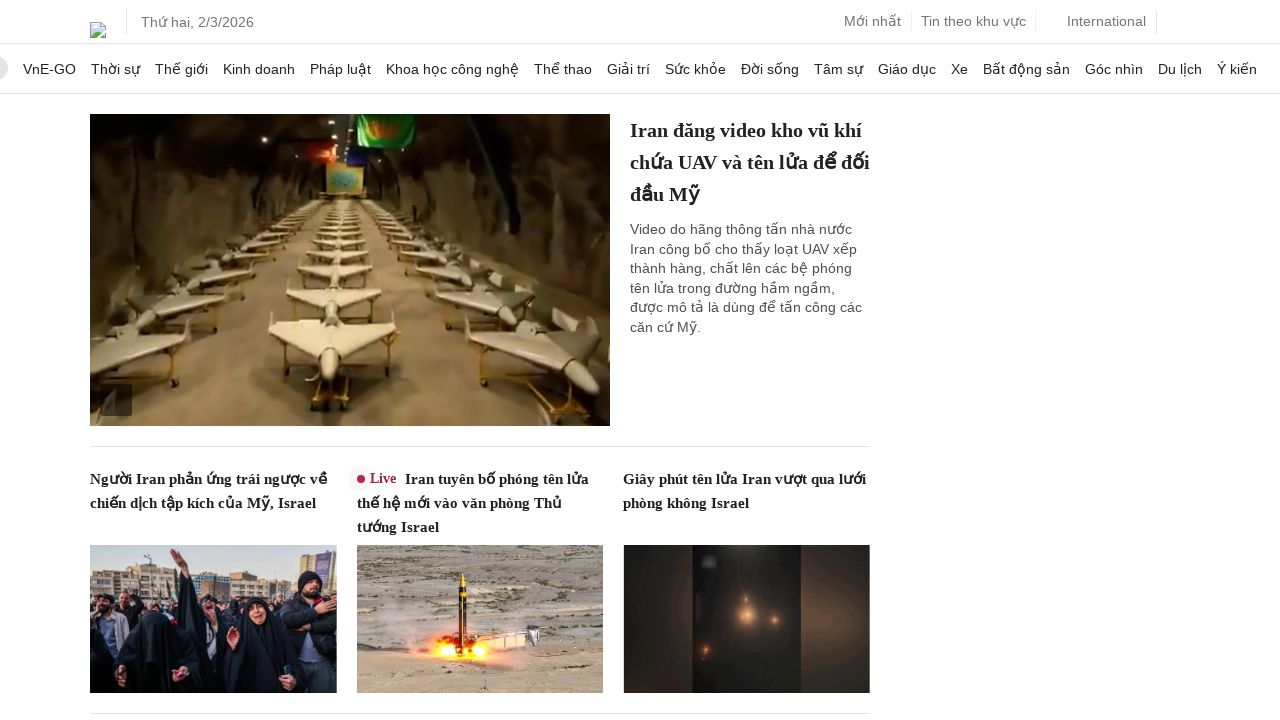

Printed first 500 characters of page source for verification
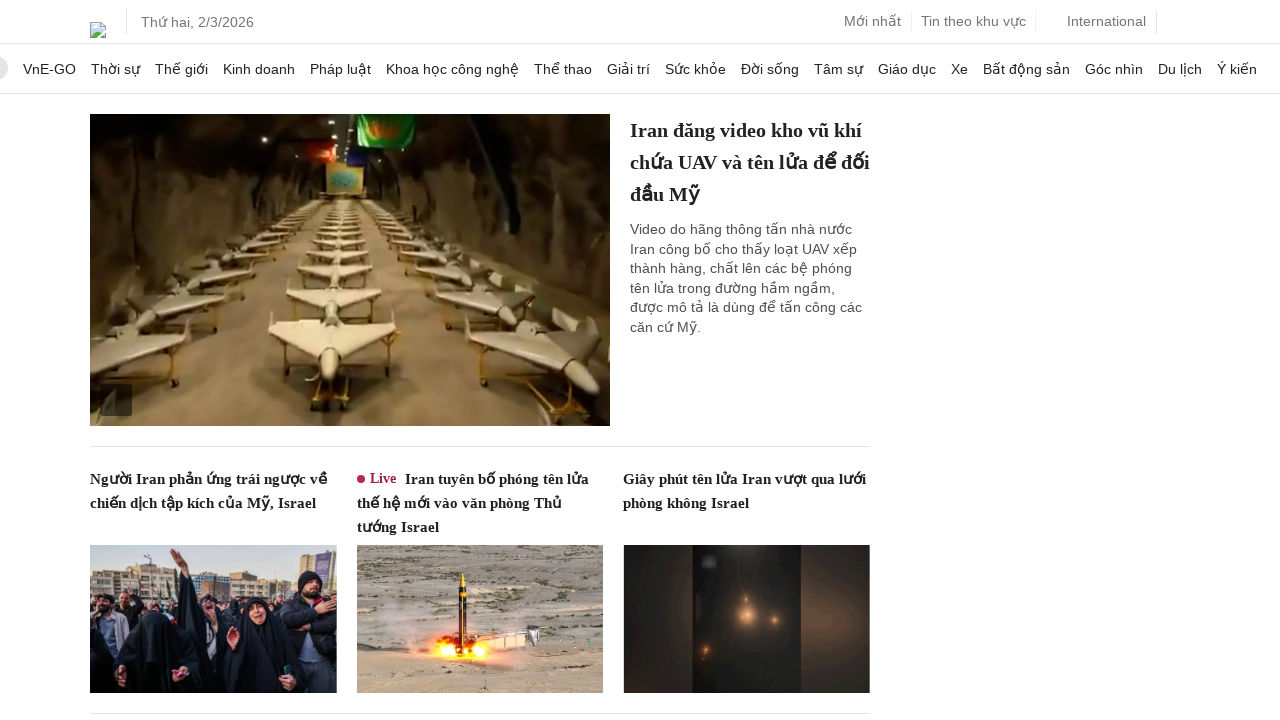

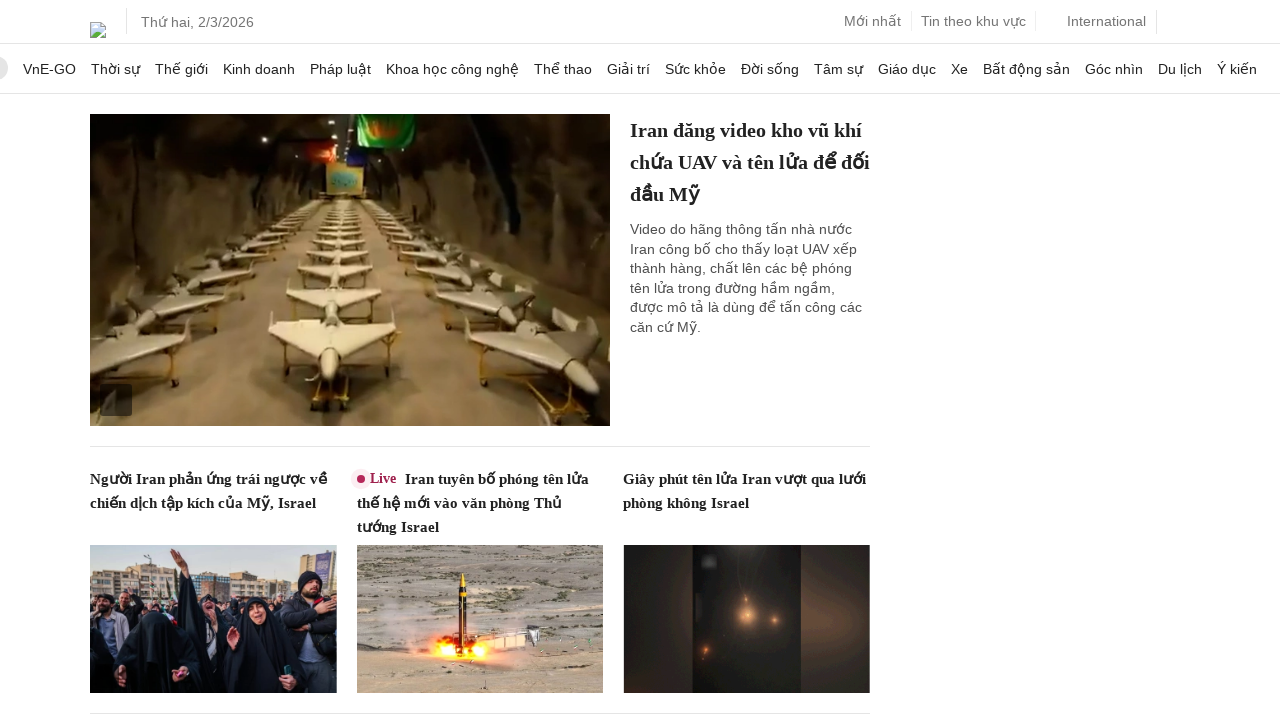